Tests the SMILES to amino acid sequence conversion tool by entering a SMILES string in the input textarea, clicking the submit button, and waiting for the sequence result to appear.

Starting URL: https://www.biosino.org/iMAC/cyclicpepedia/stru2seq

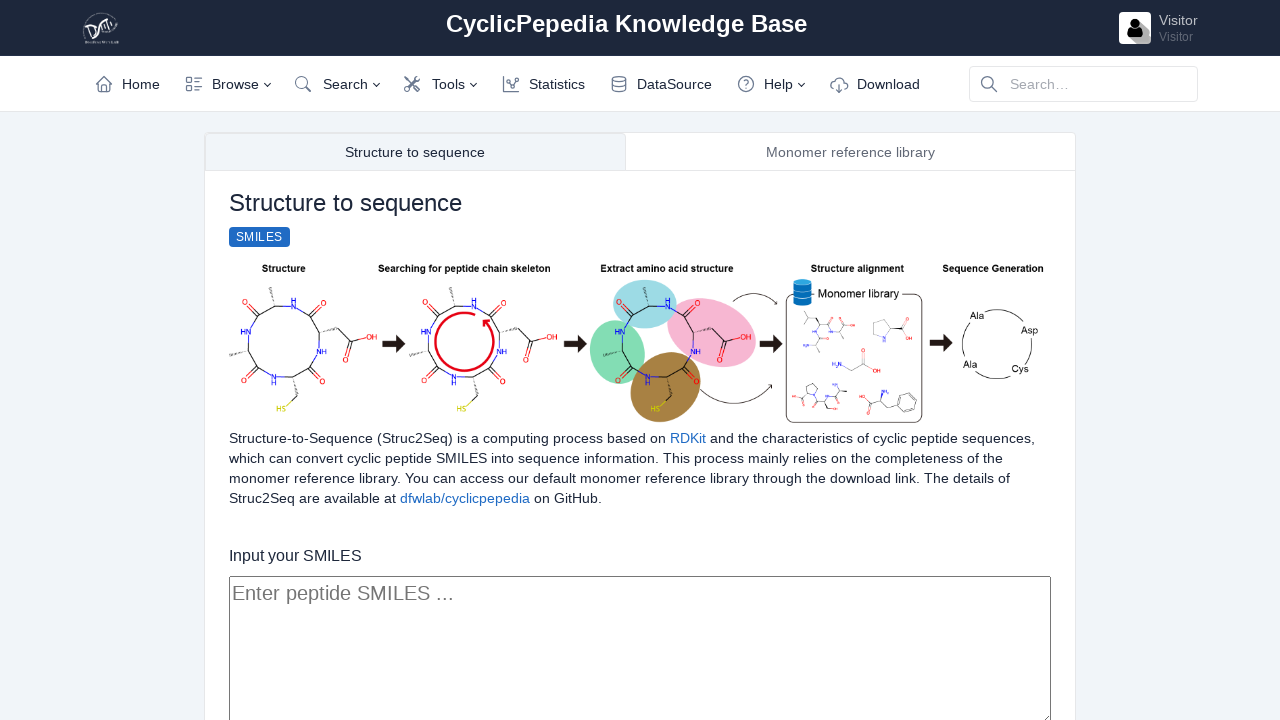

Waited for SMILES input textarea to load
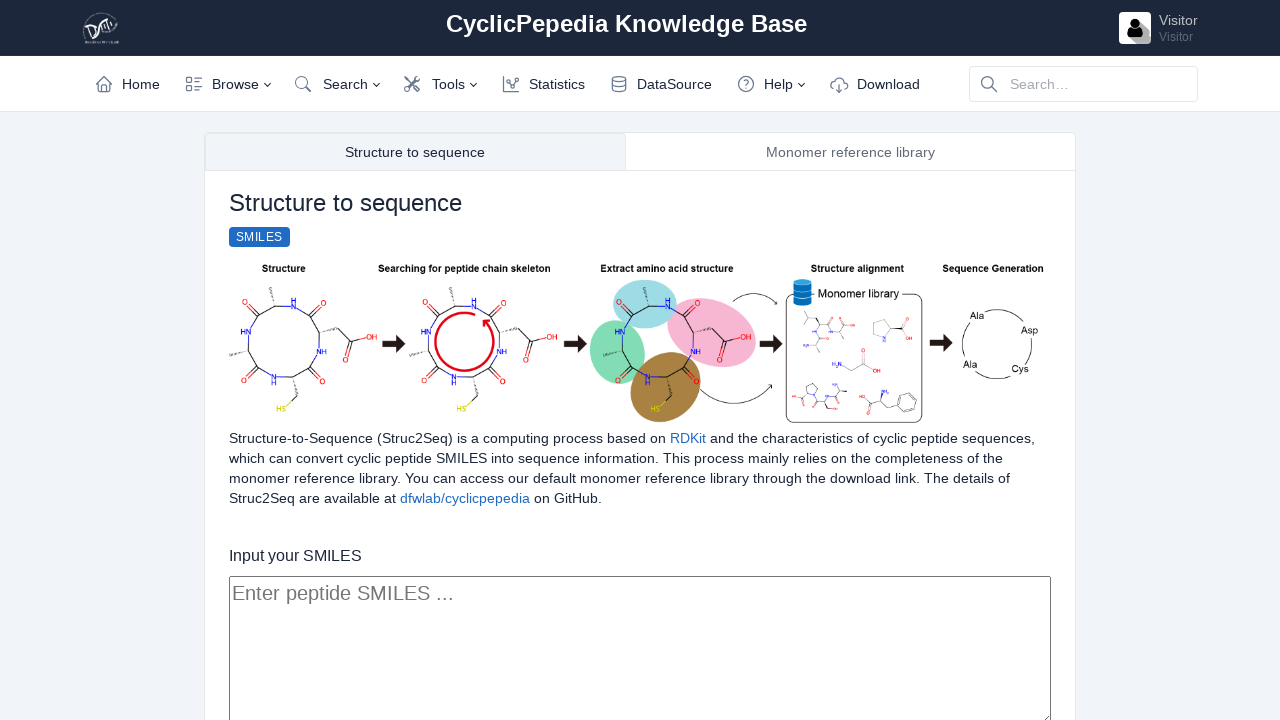

Filled textarea with cyclic peptide SMILES string
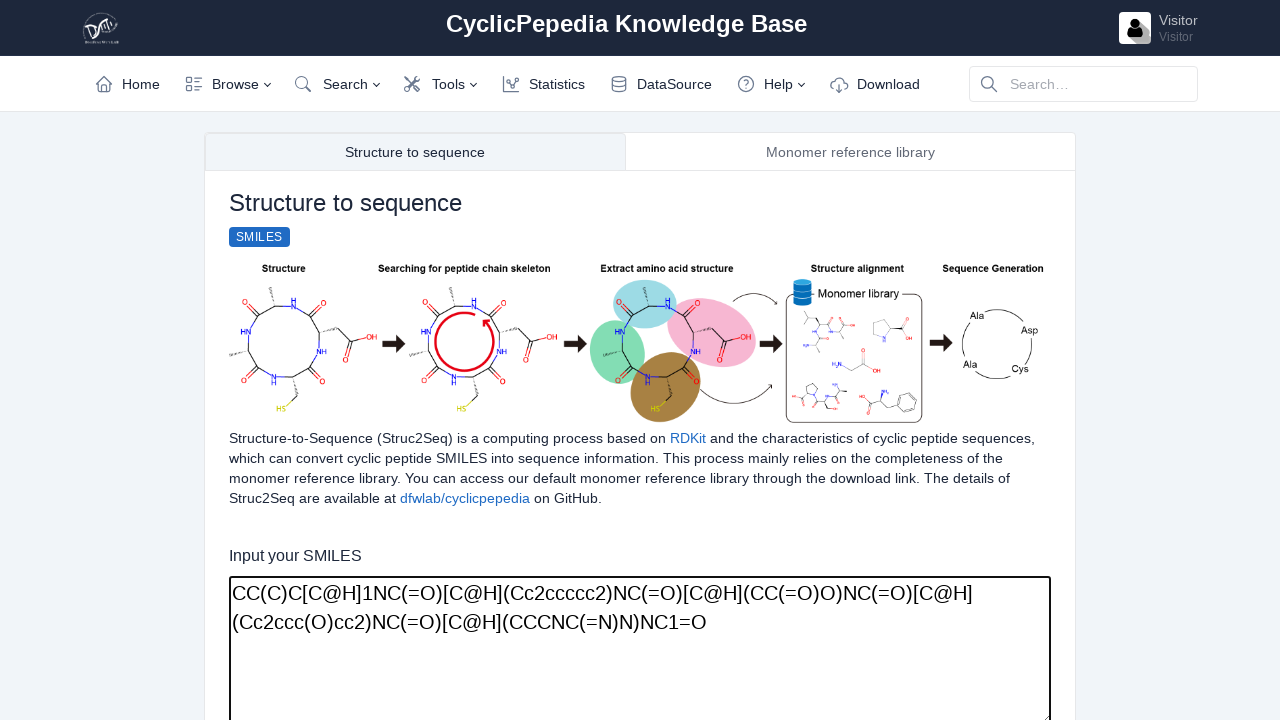

Waited for submit button to be available
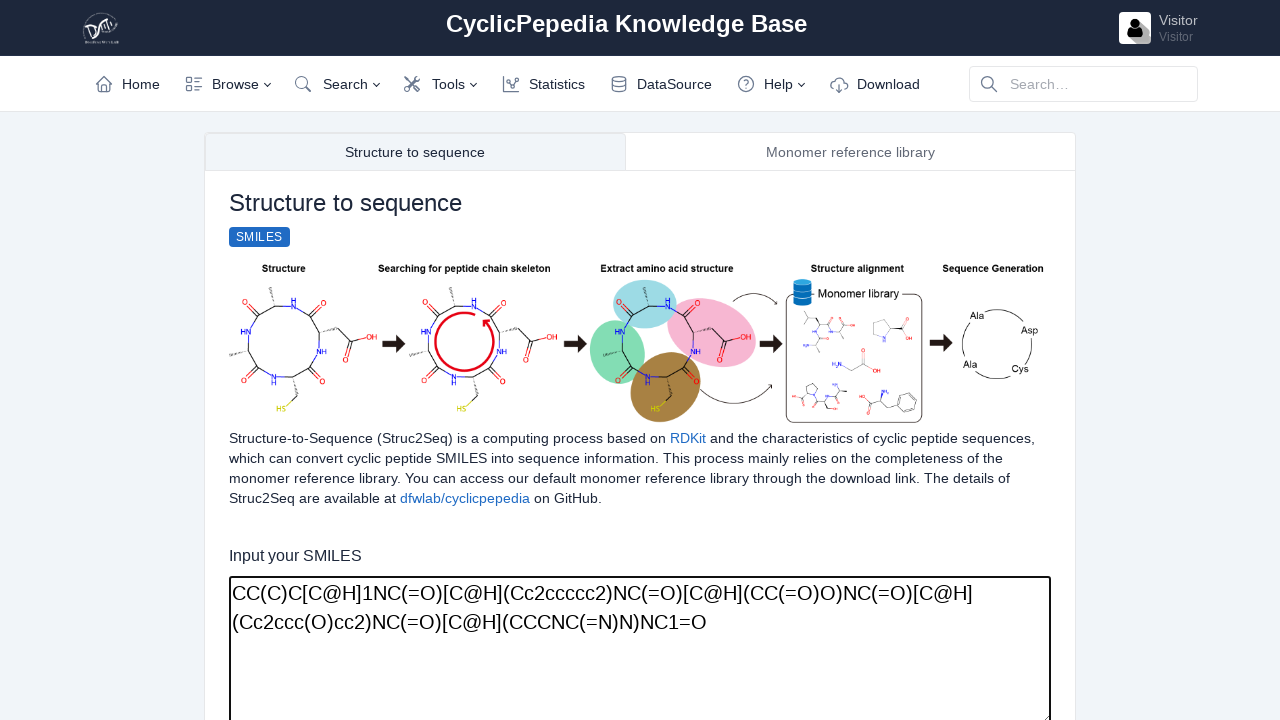

Clicked submit button to convert SMILES to sequence
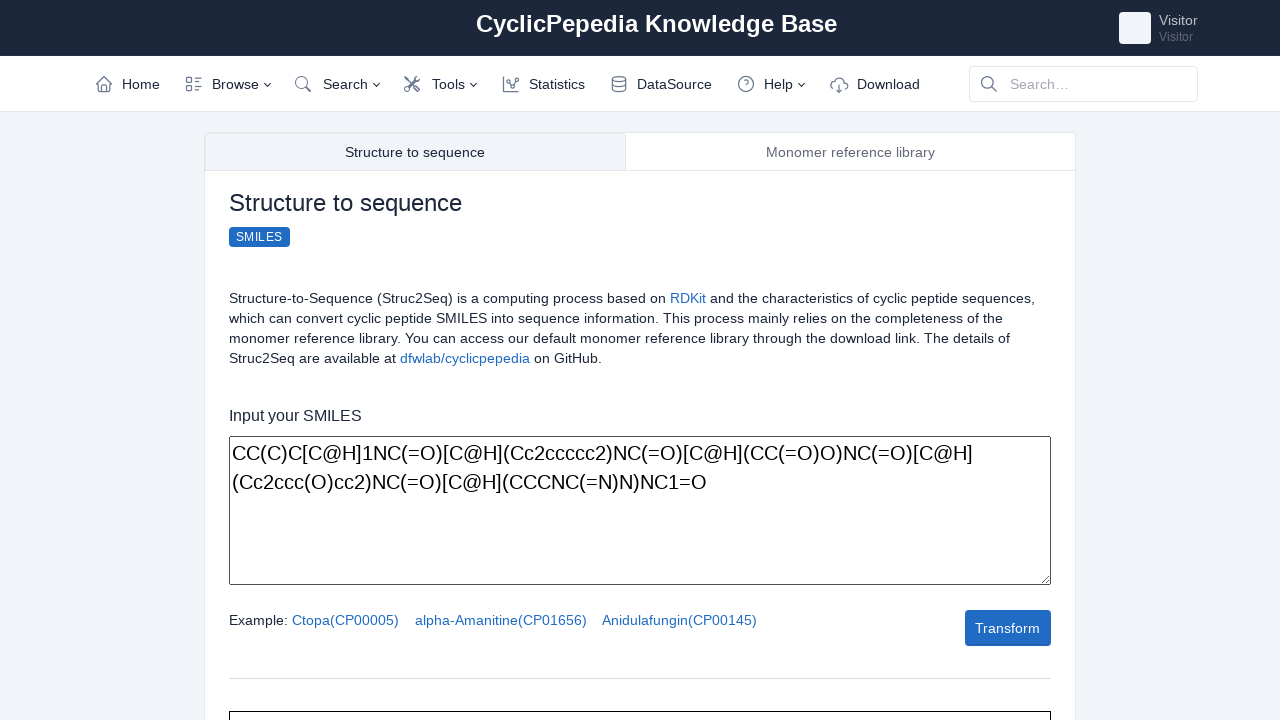

Amino acid sequence result appeared
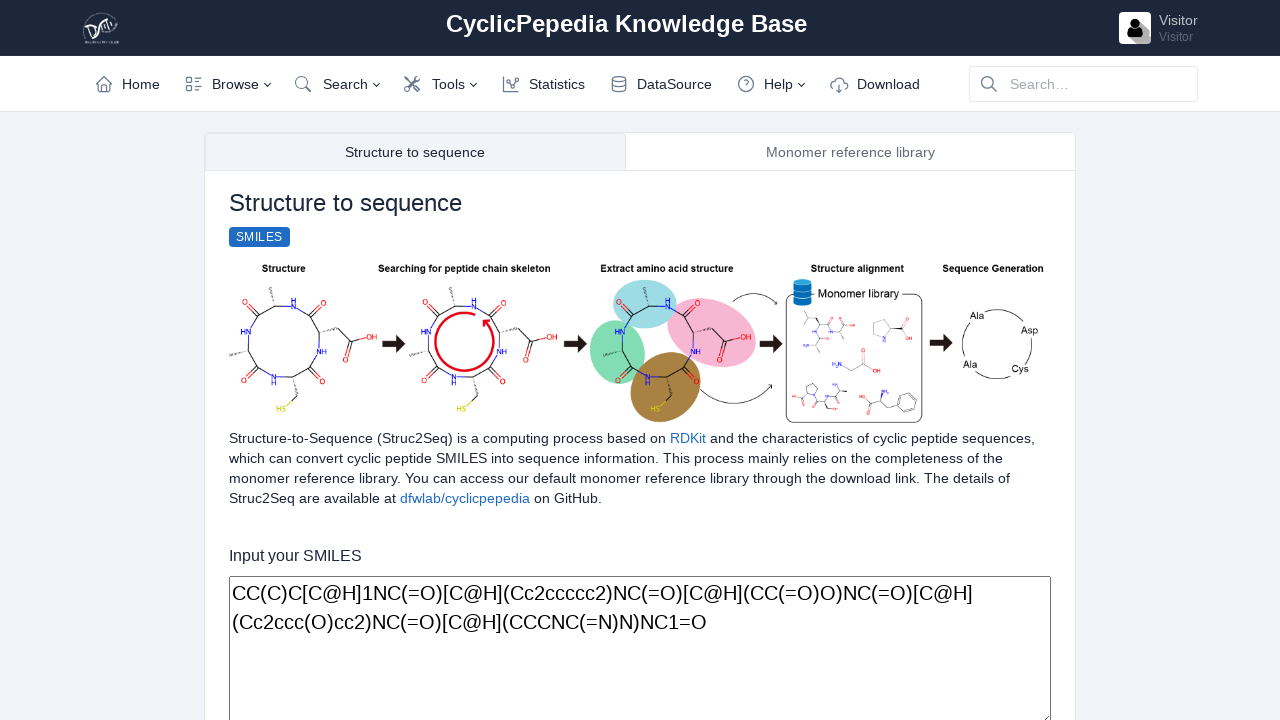

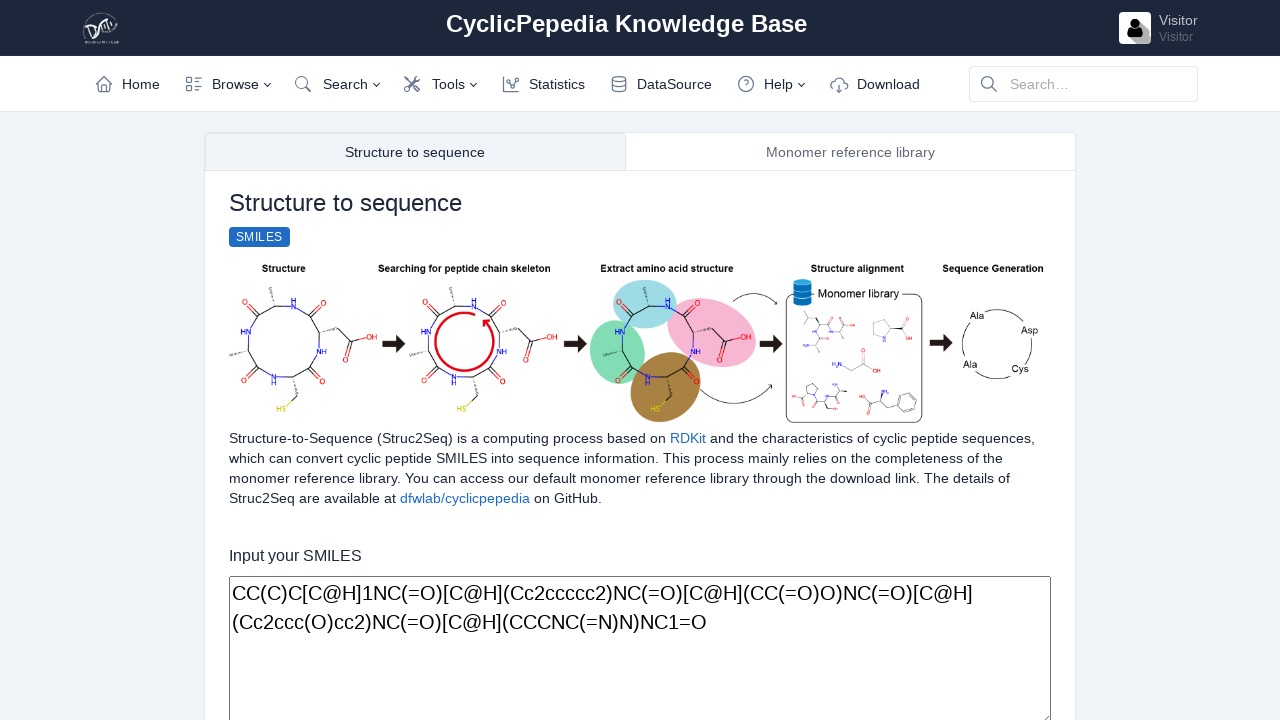